Tests the basic calculator's addition operation by entering an expression like "5+3" and verifying the result

Starting URL: https://www.calculadoraonline.com.br/basica

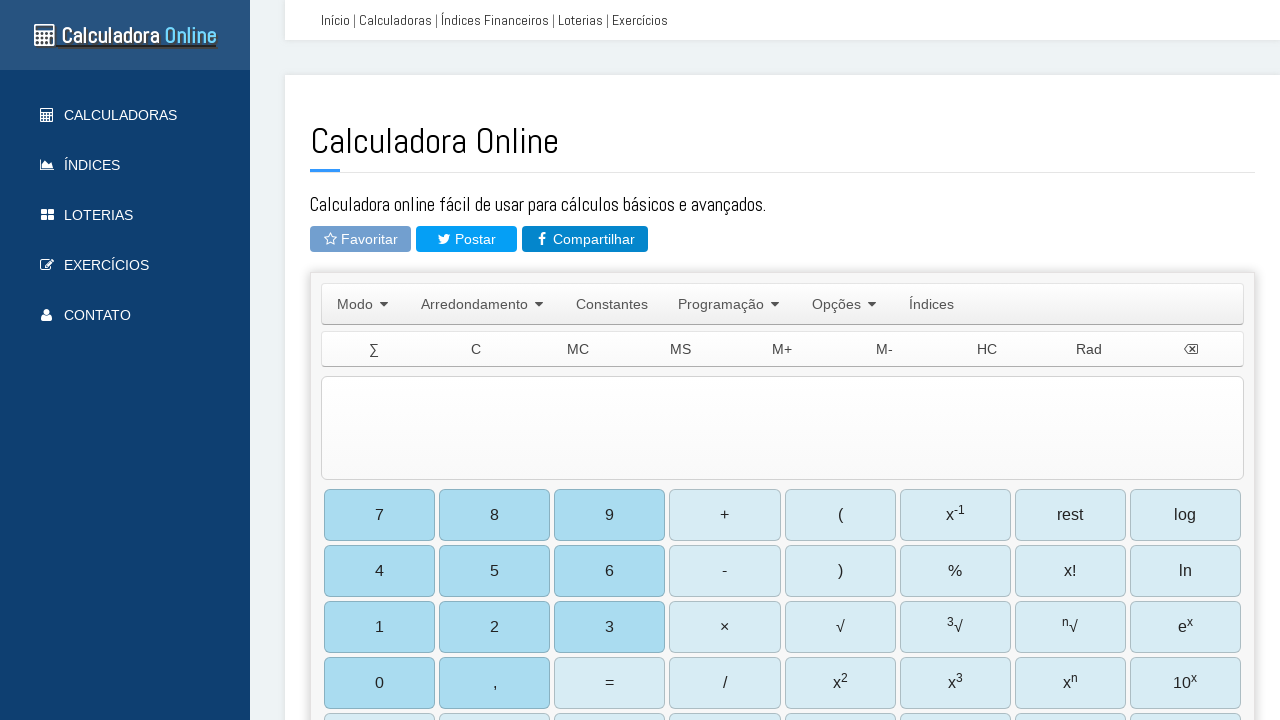

Cleared the calculator input field on #TIExp
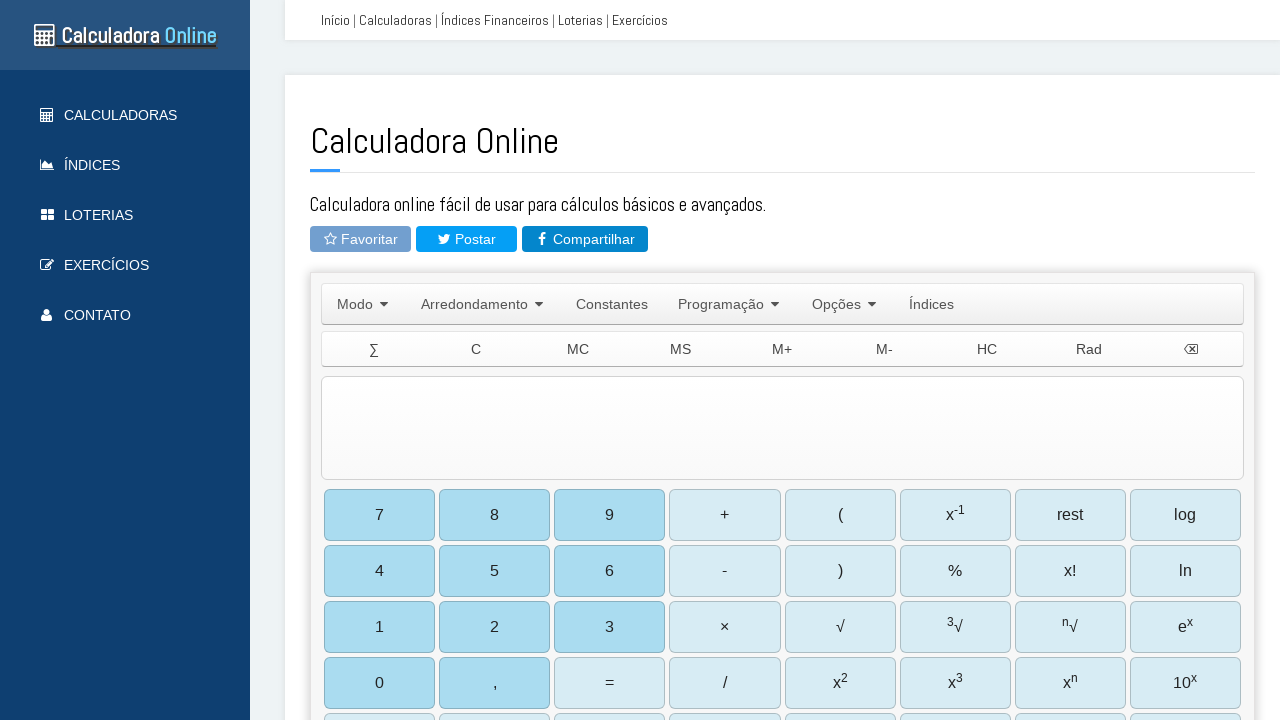

Entered addition expression '5+3' into the calculator on #TIExp
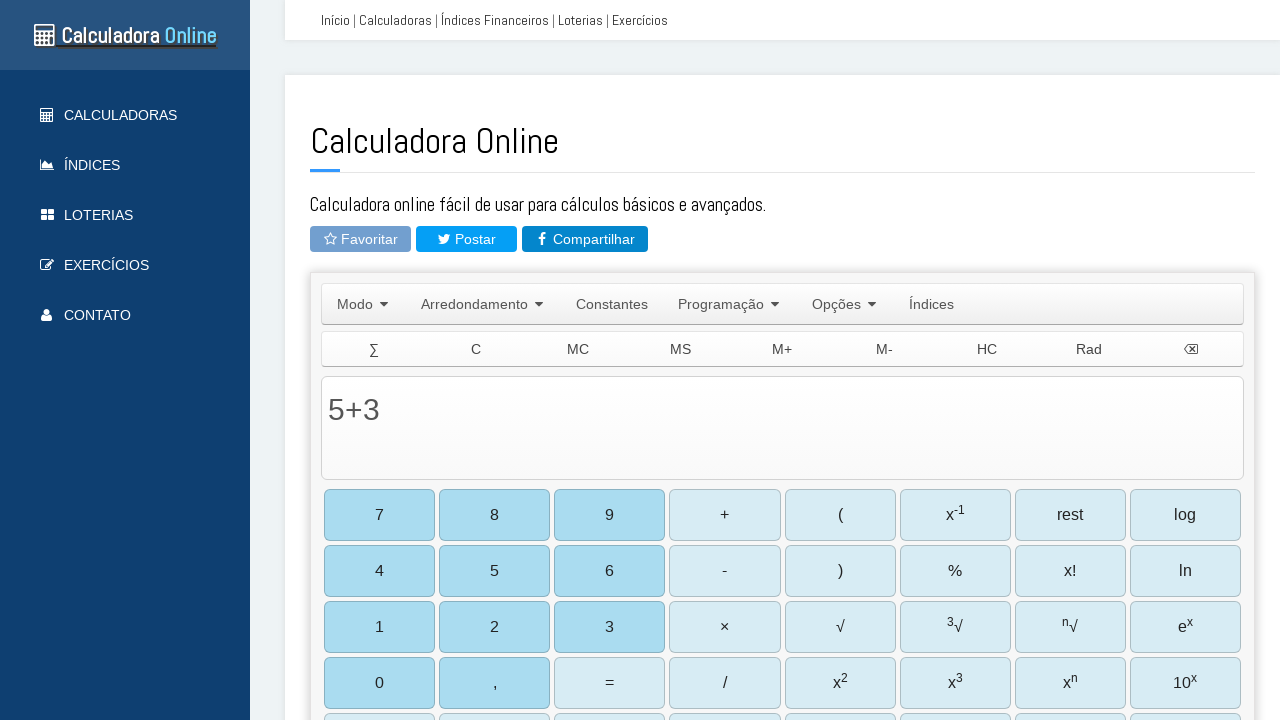

Waited 1.5 seconds for input processing
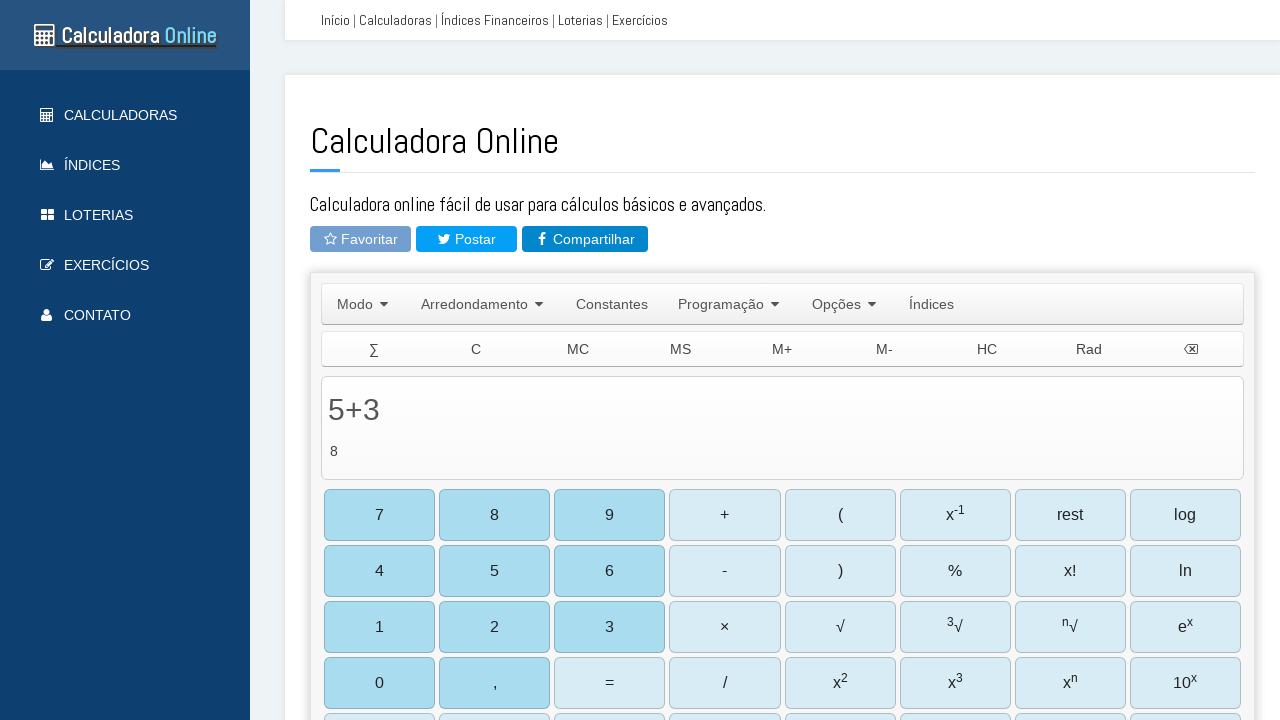

Clicked the equals button to calculate the result at (610, 683) on #b27
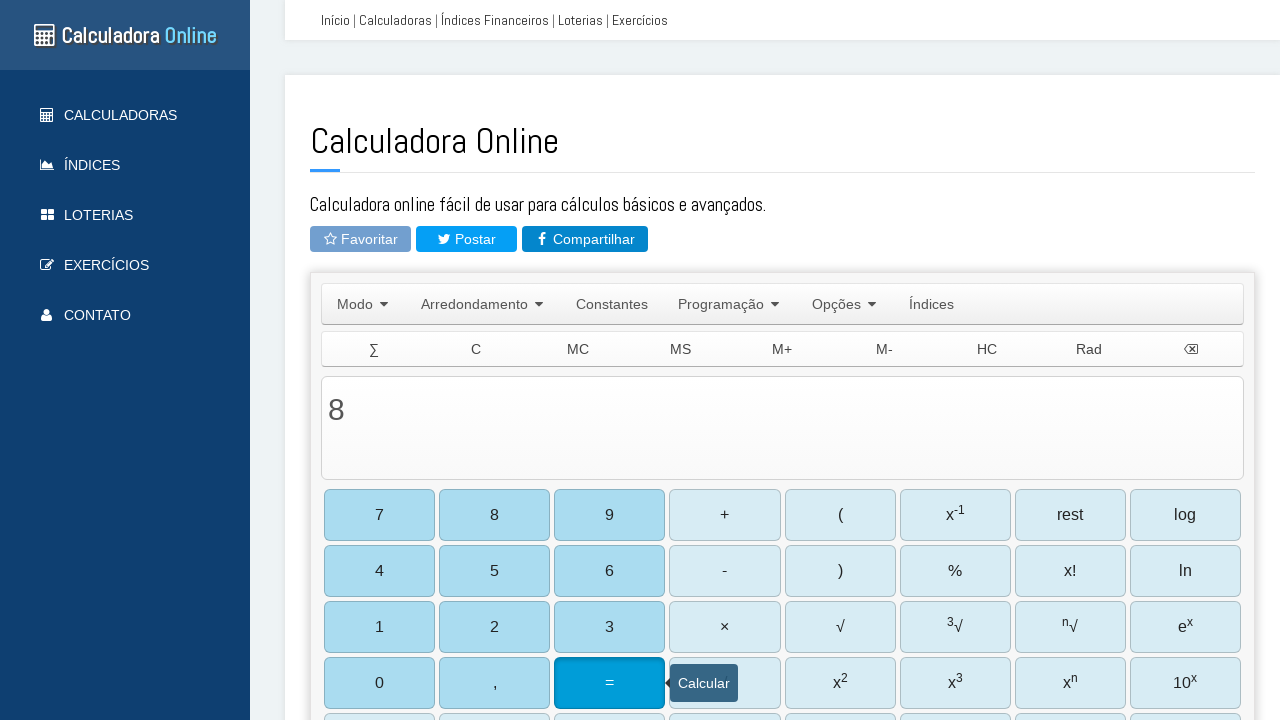

Waited 2 seconds for calculation result to display
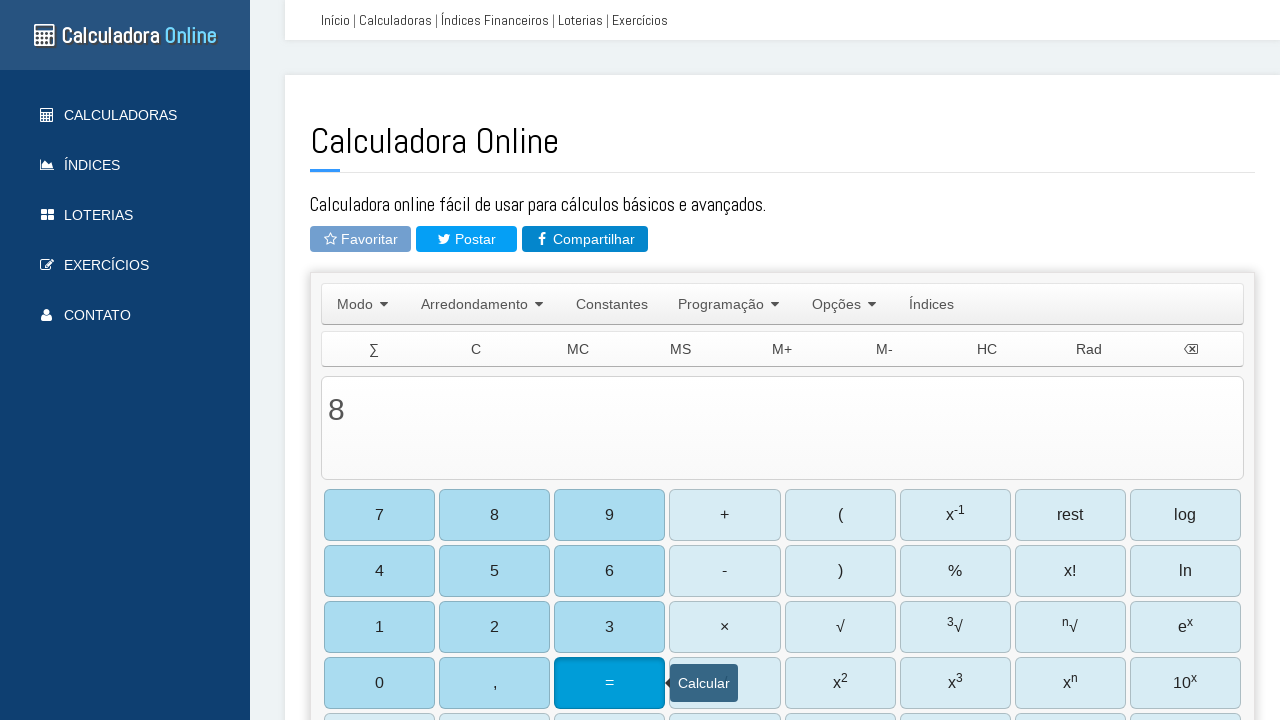

Retrieved calculator result: 8
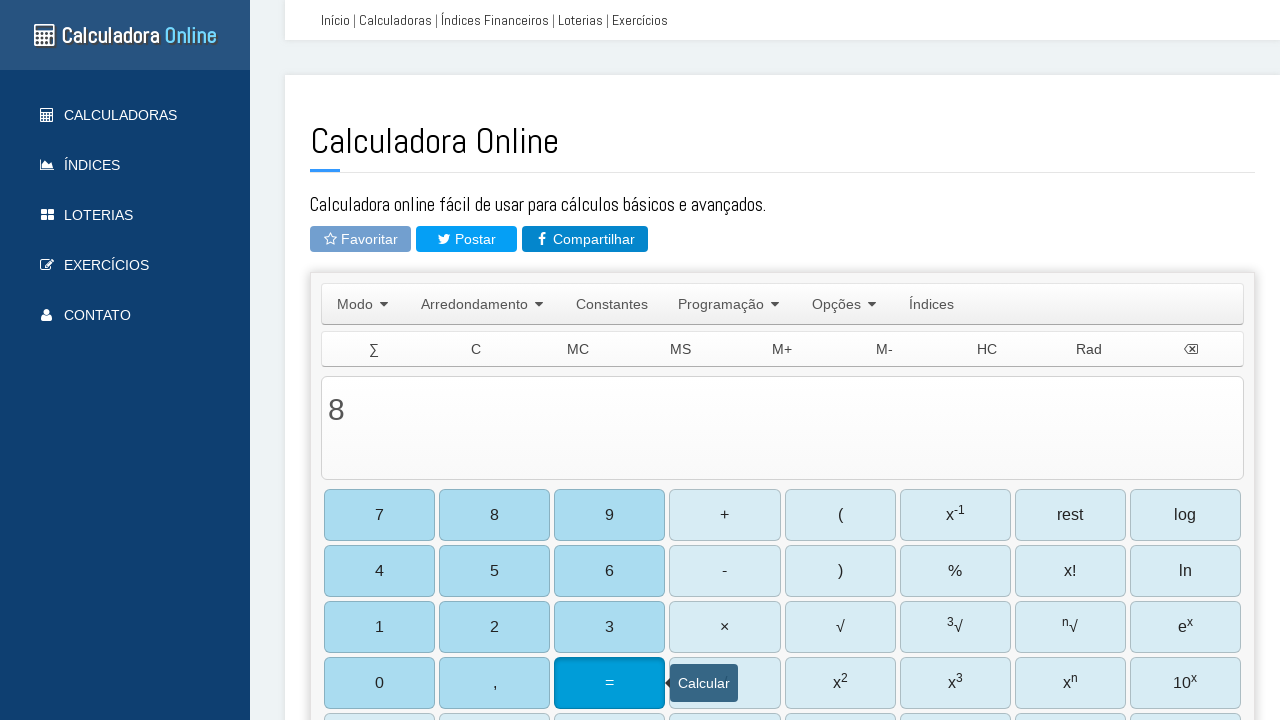

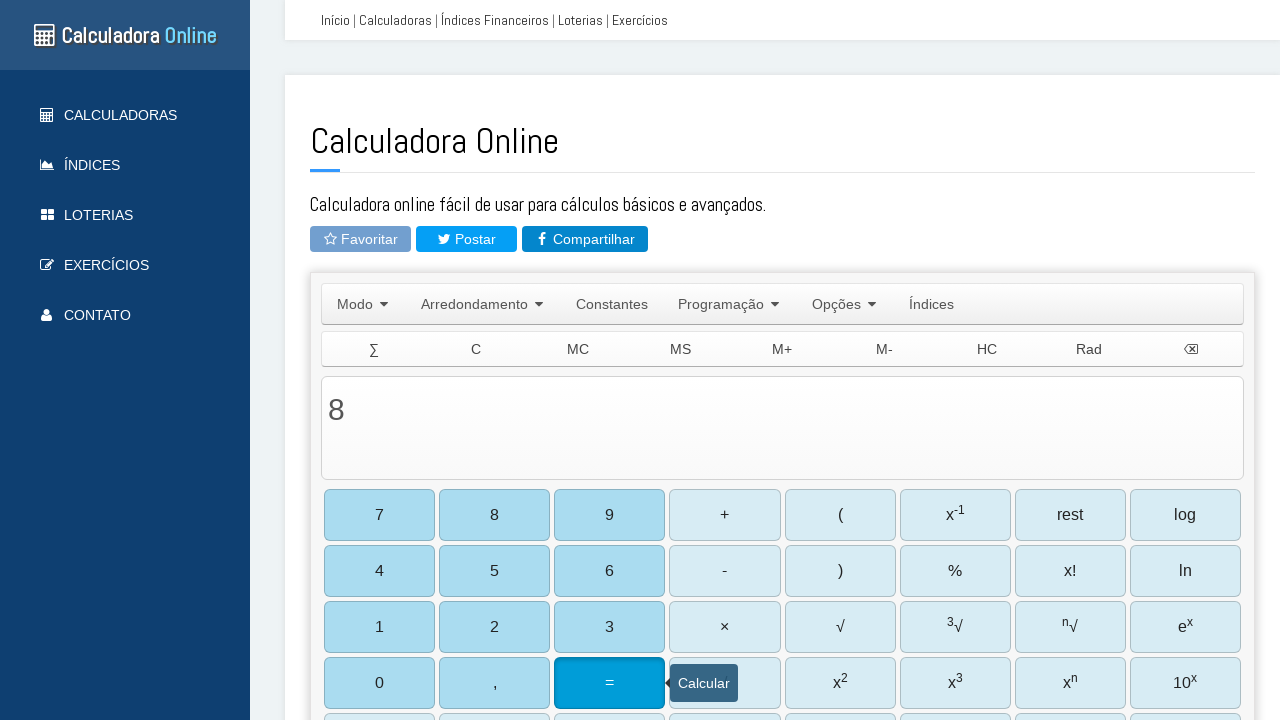